Navigates to detik.com news website and measures page load performance

Starting URL: https://detik.com

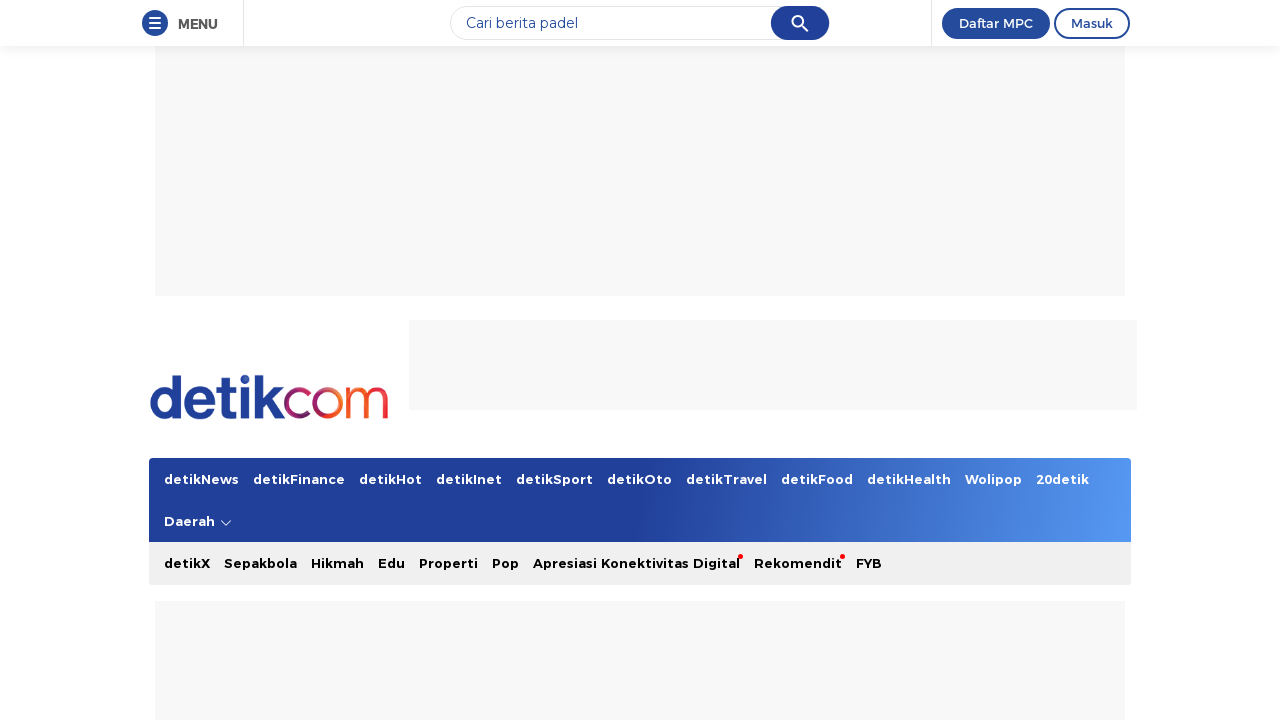

Waited for DOM content loaded state on detik.com
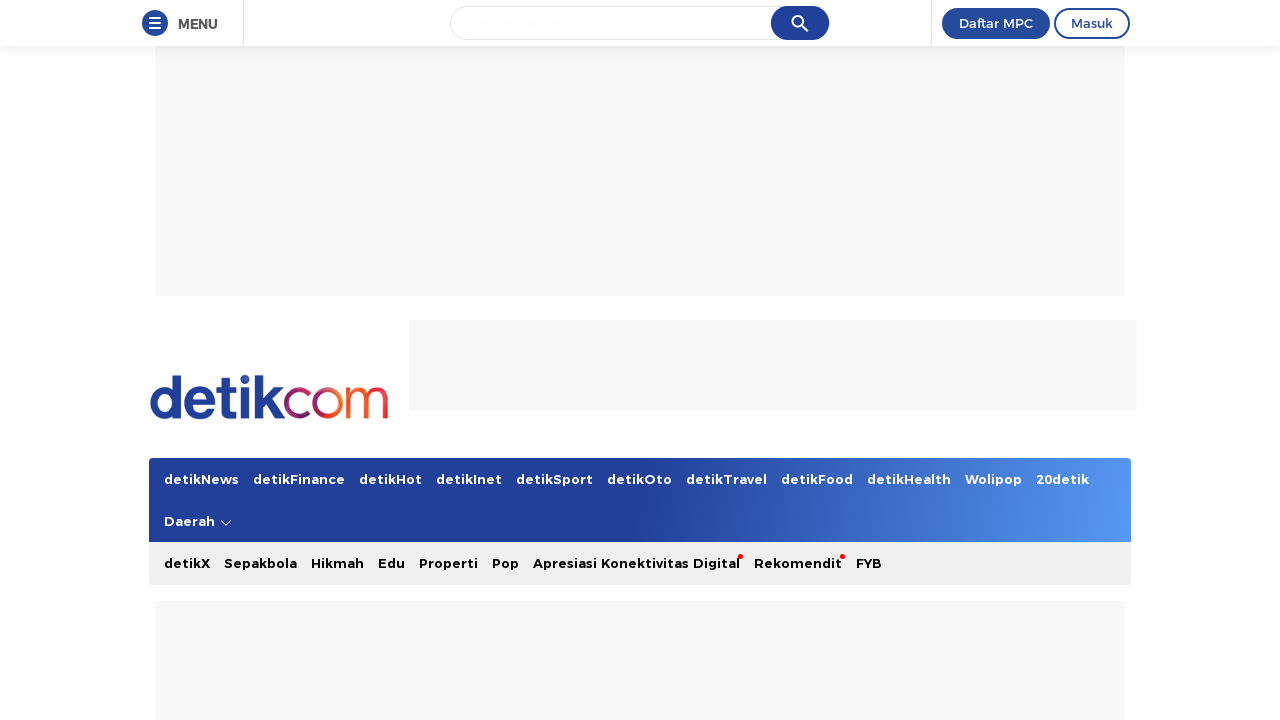

Executed performance timing script to measure page load completion
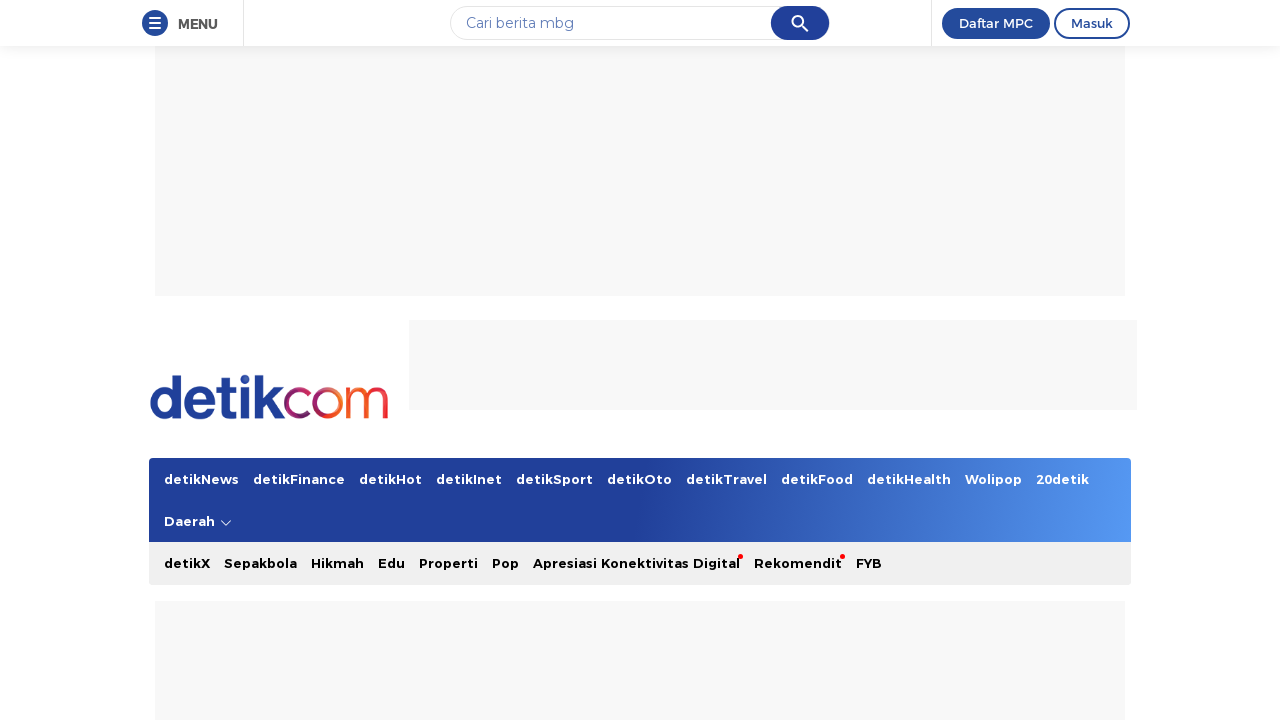

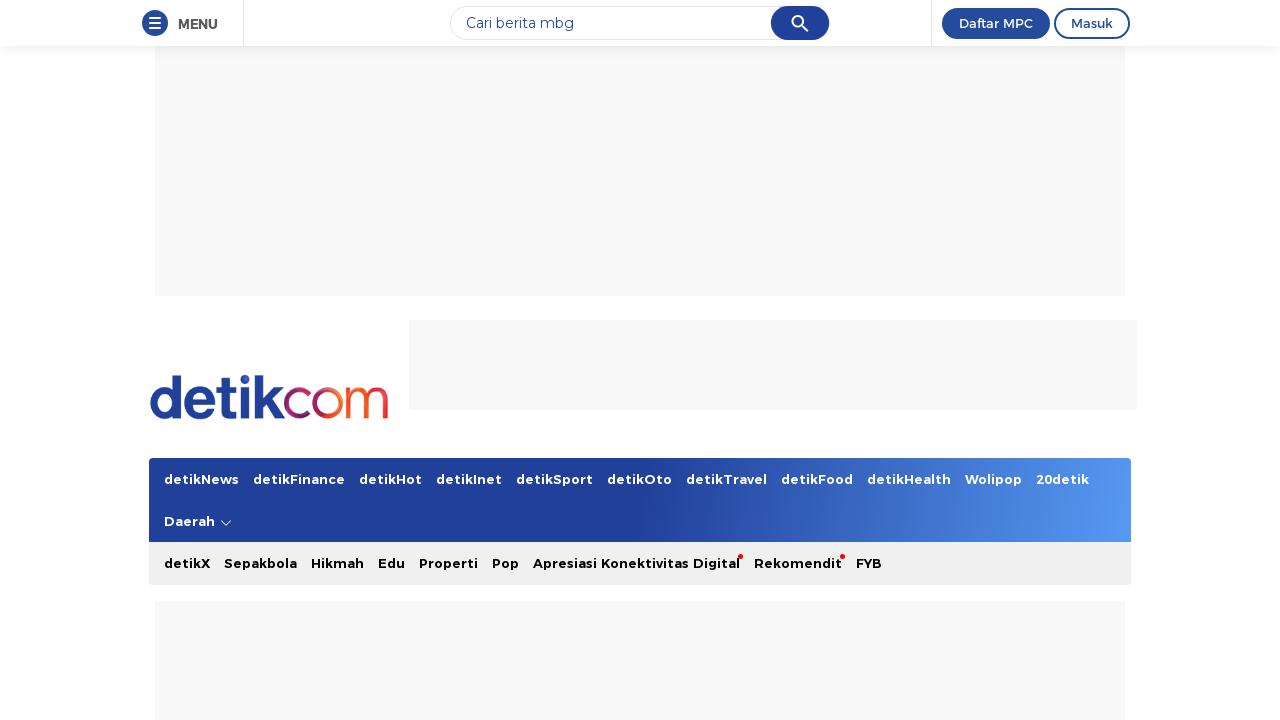